Navigates to Python.org and retrieves attributes from the search submit button element

Starting URL: https://www.python.org/

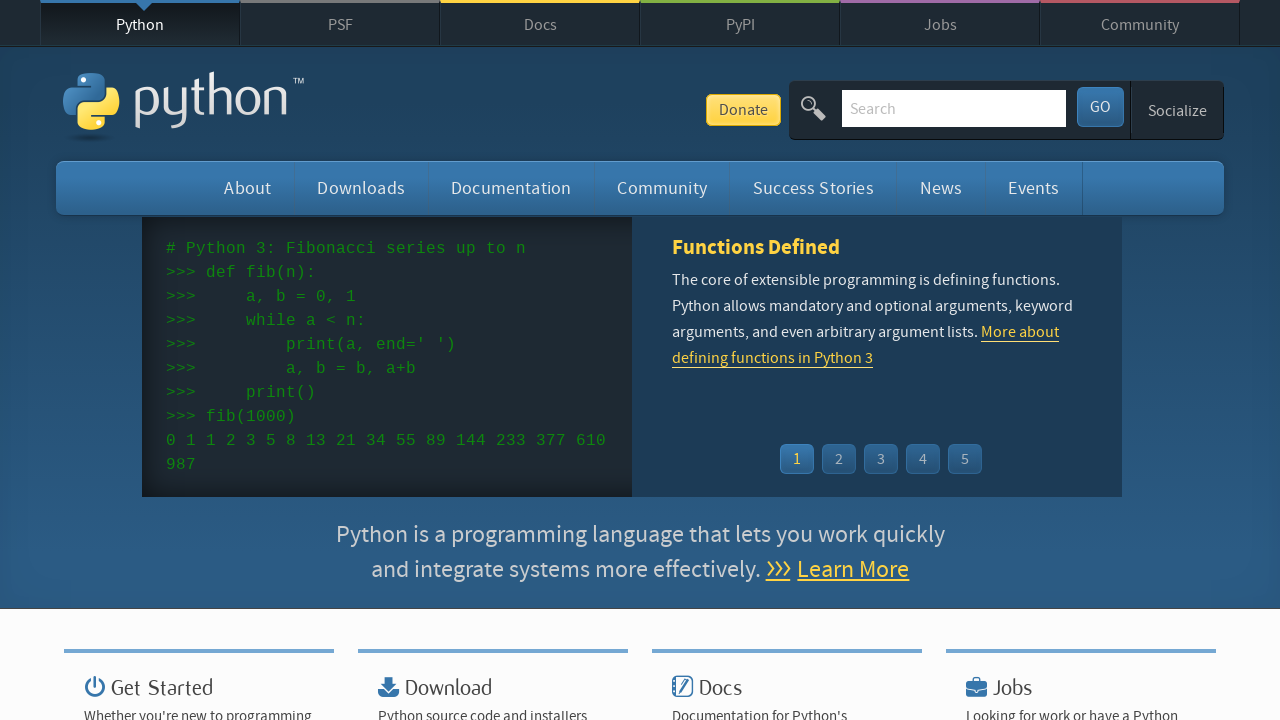

Navigated to https://www.python.org/
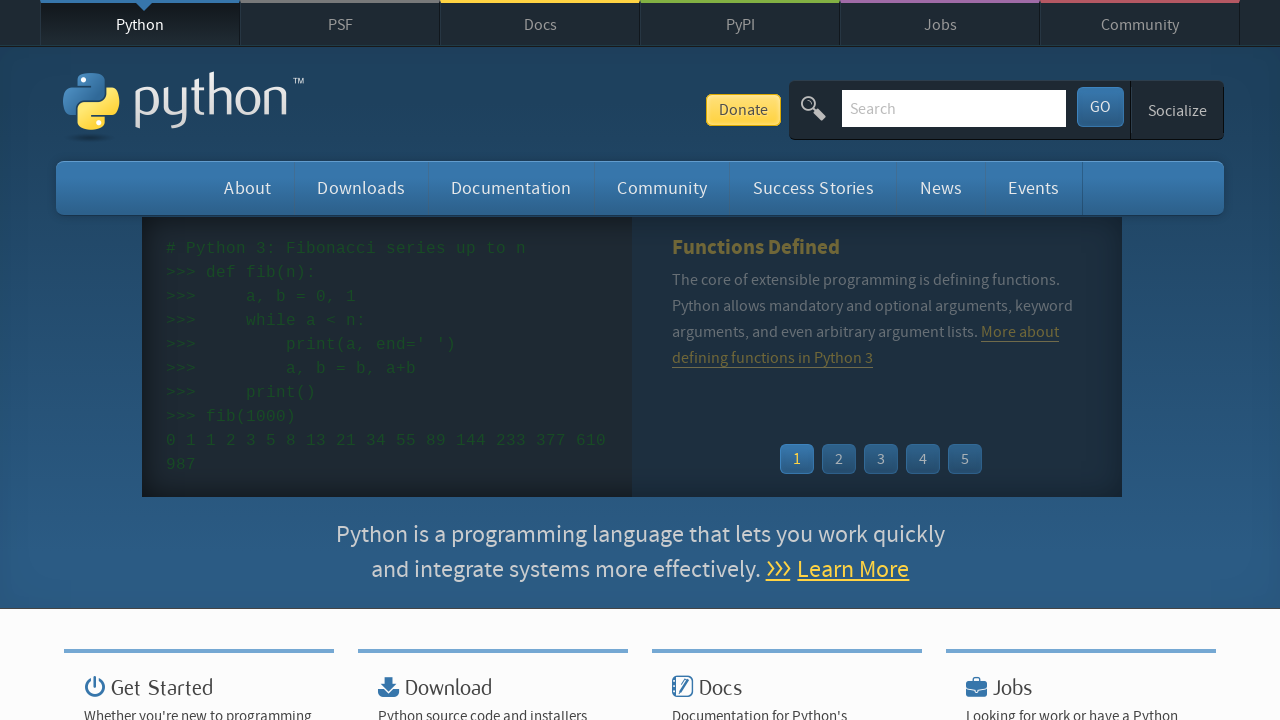

Located the search submit button element with id 'submit'
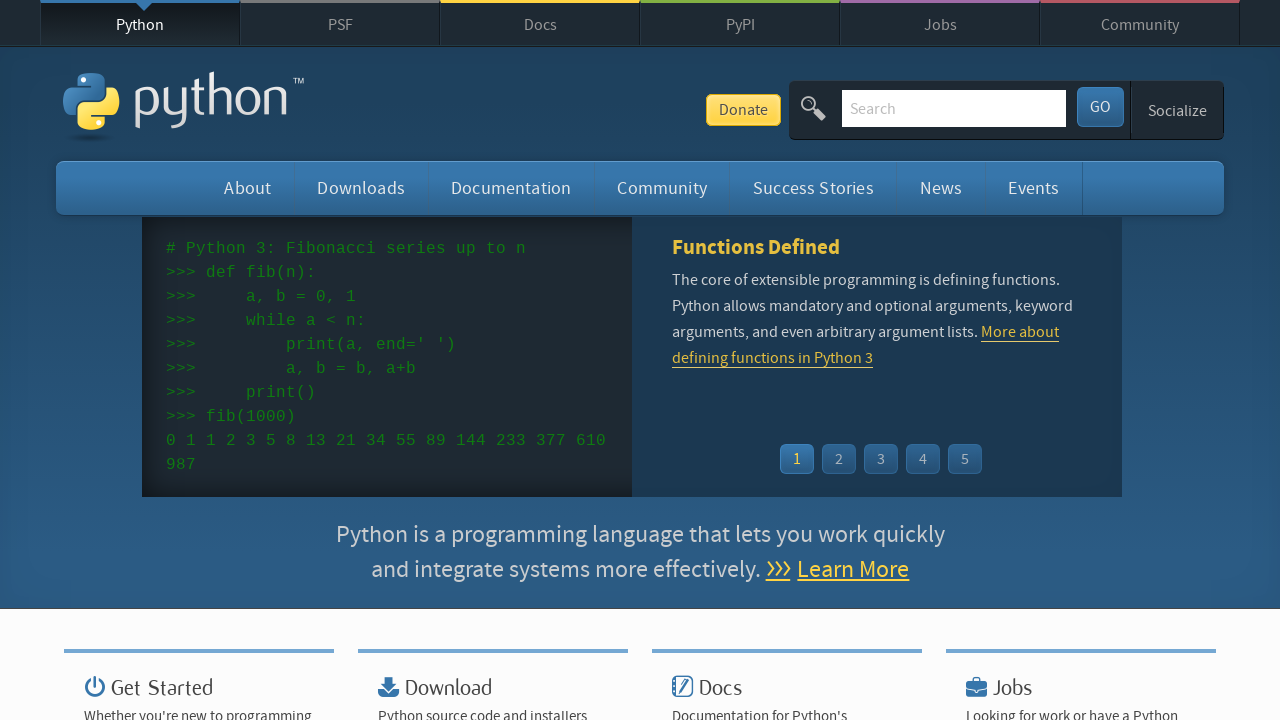

Retrieved class attribute from submit button: 'search-button'
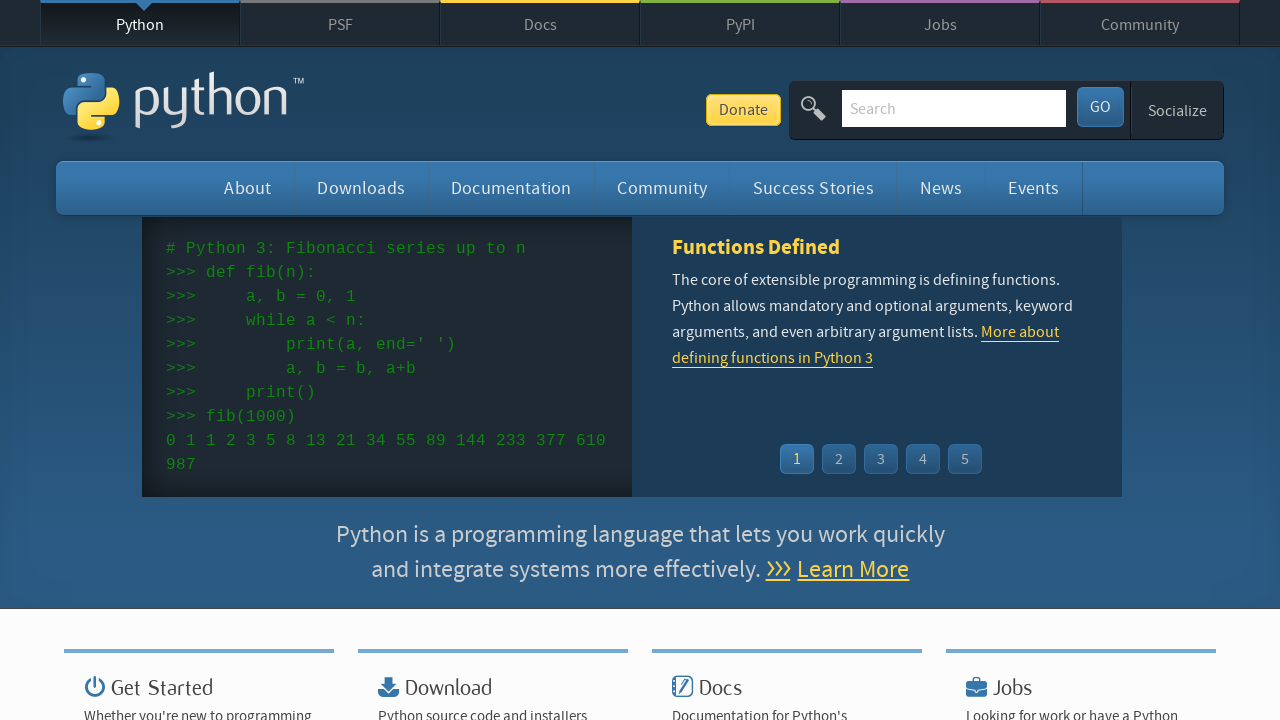

Retrieved title attribute from submit button: 'Submit this Search'
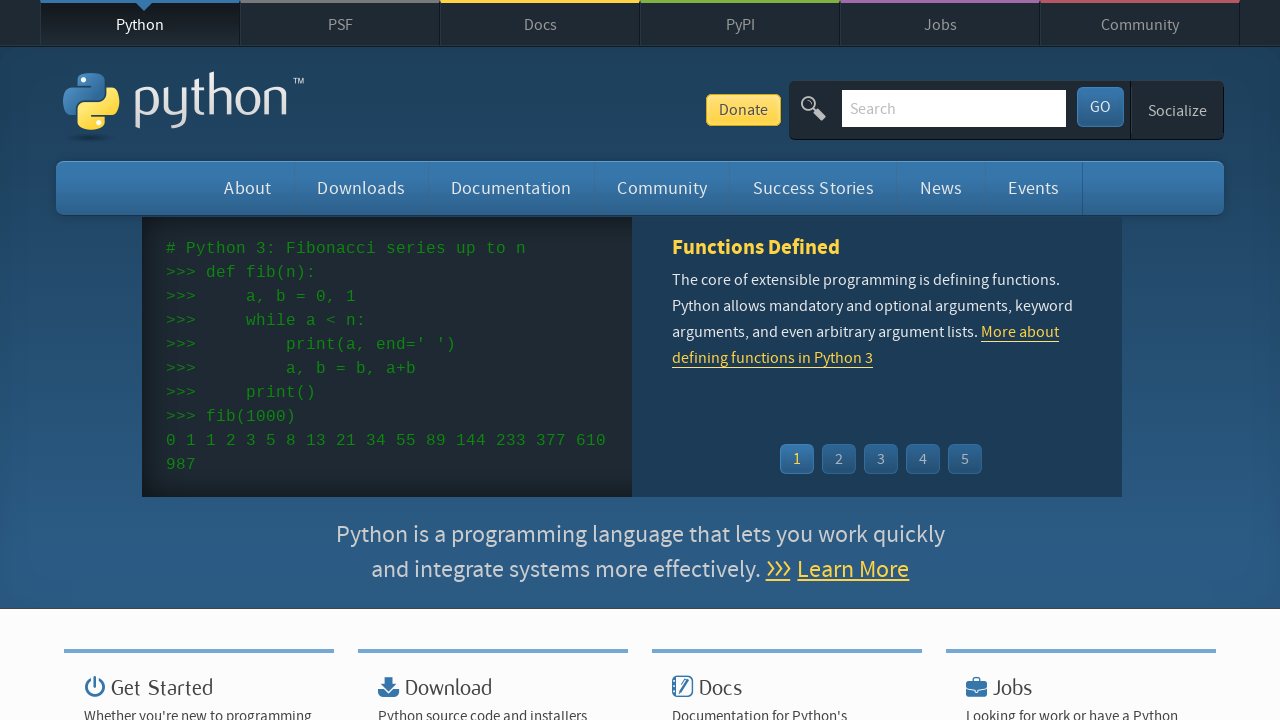

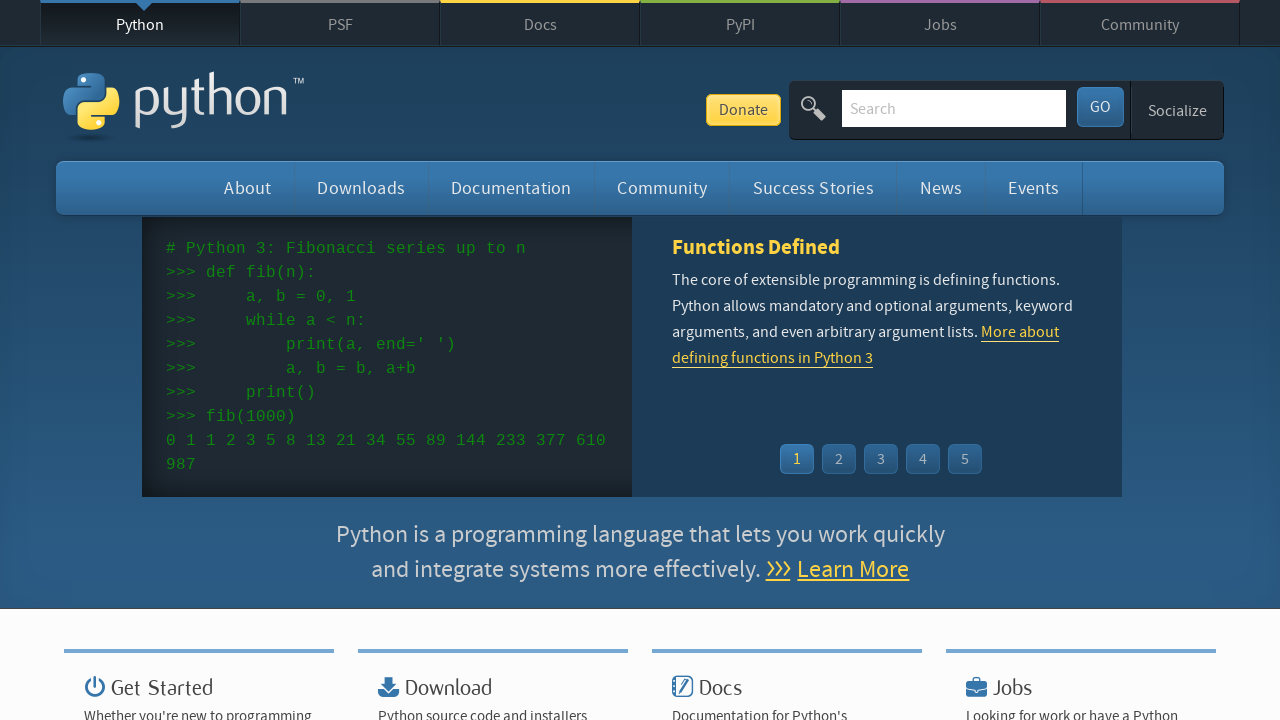